Tests the hover interaction on the registration link on the login page, verifying that the link element is accessible and can be hovered over.

Starting URL: https://nikita-filonov.github.io/qa-automation-engineer-ui-course/#/auth/login

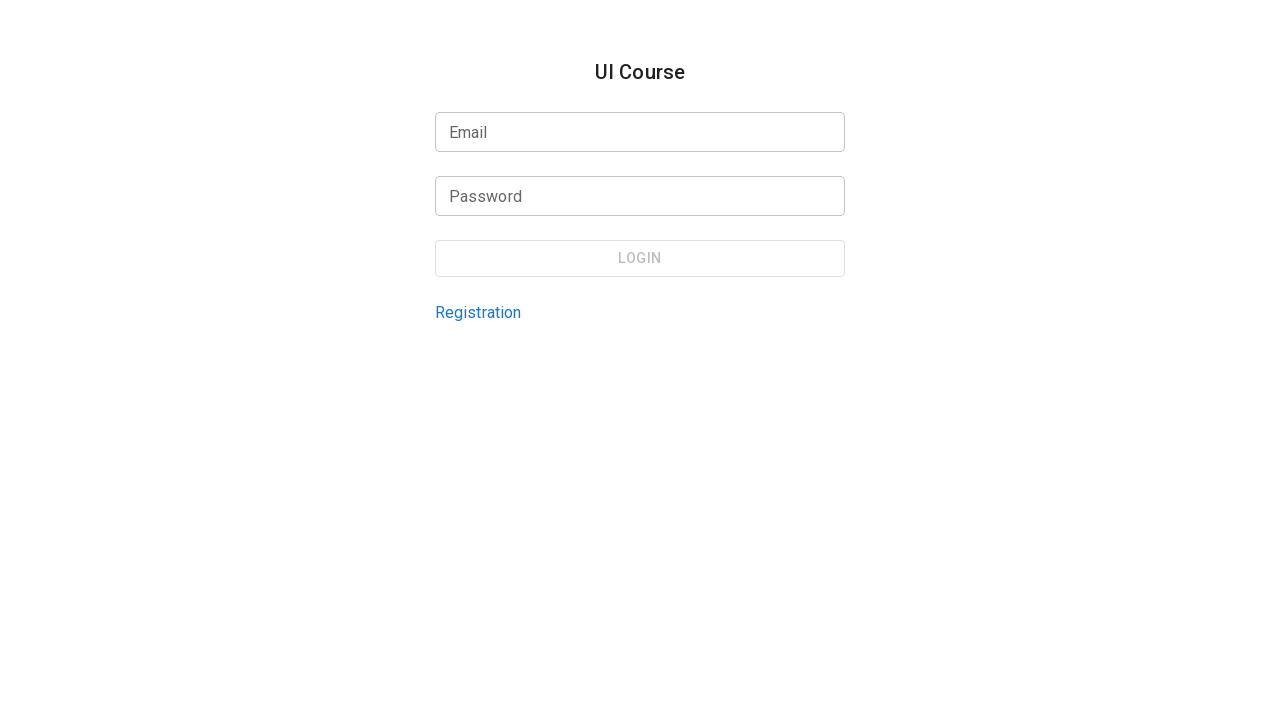

Located registration link element by test ID 'login-page-registration-link'
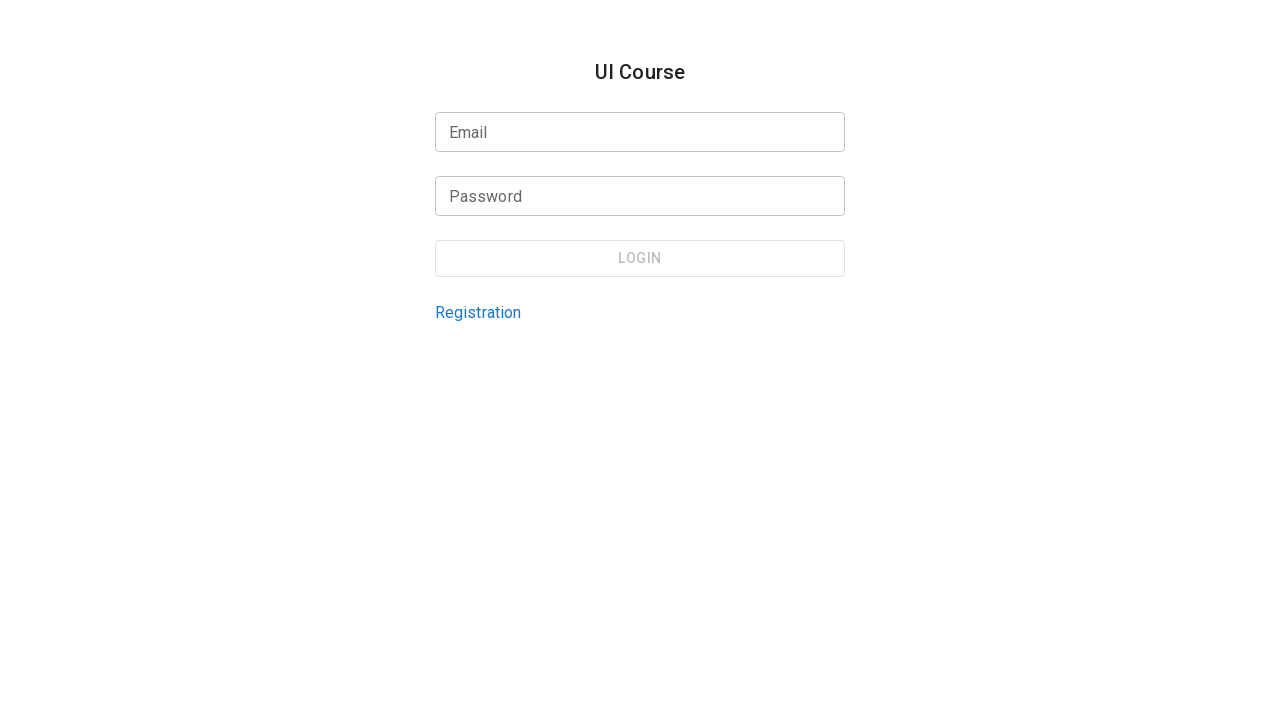

Hovered over the registration link at (478, 312) on internal:testid=[data-testid="login-page-registration-link"s]
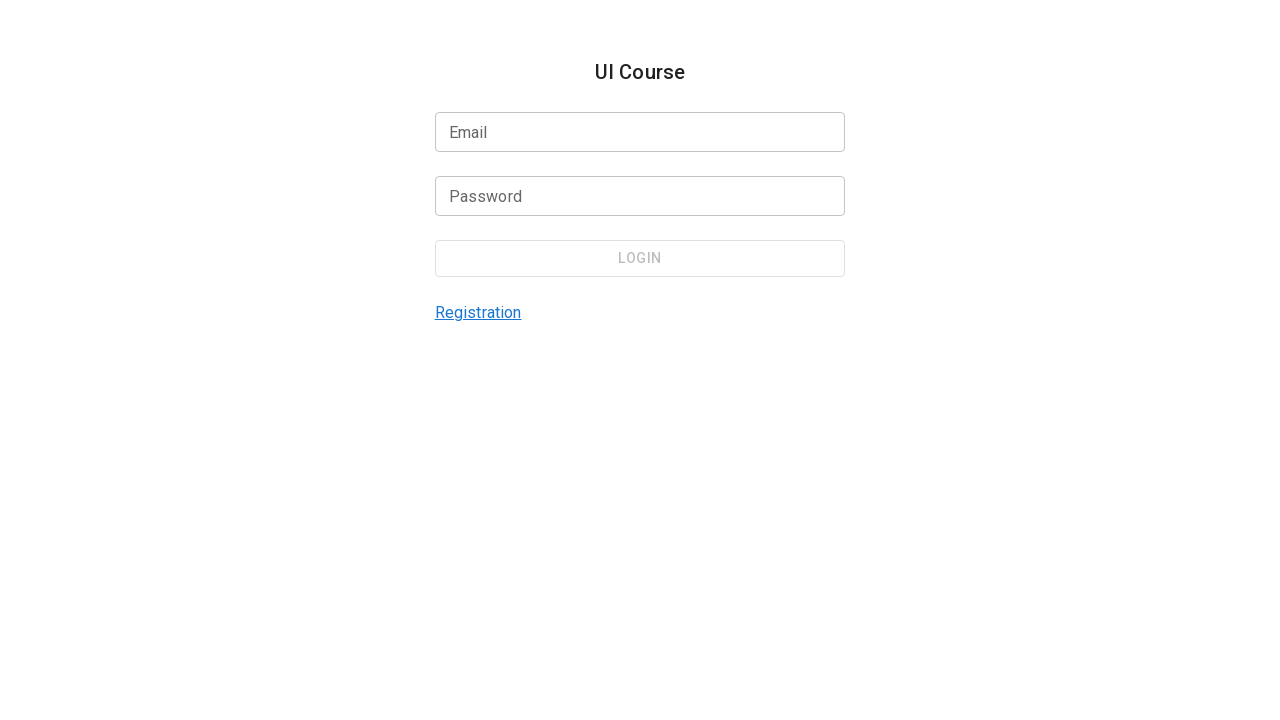

Waited 1 second to observe the hover effect
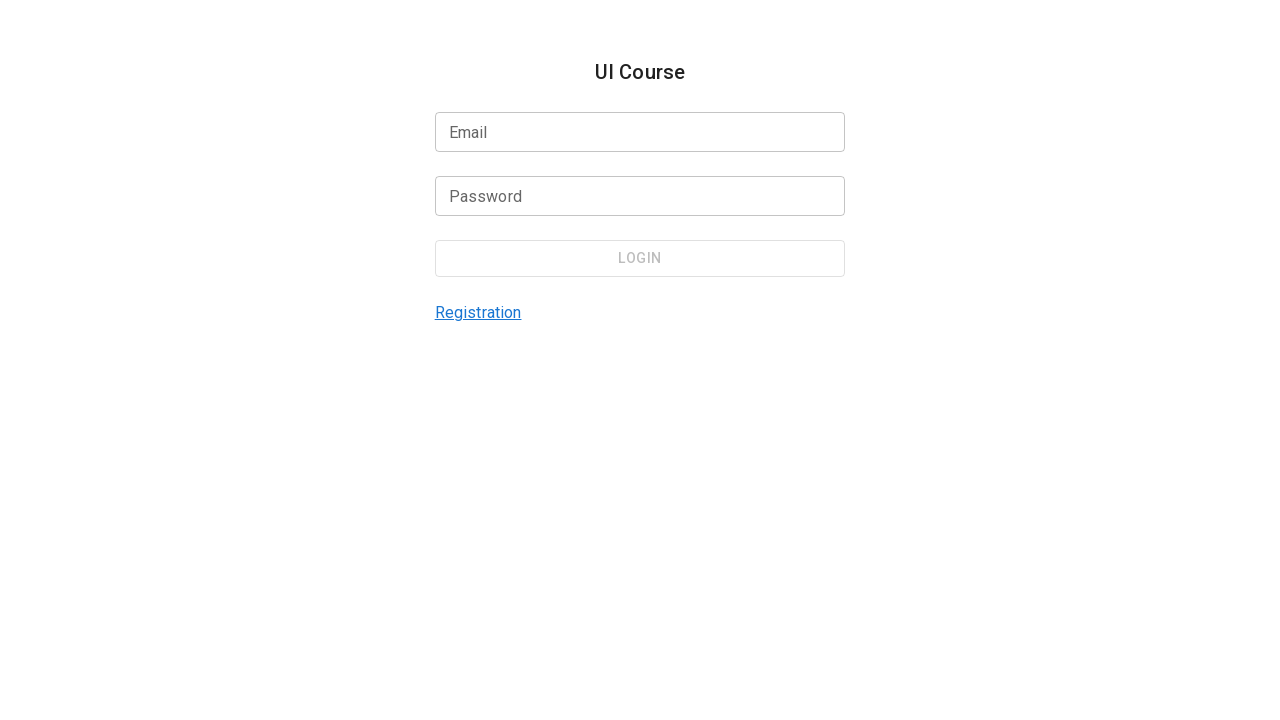

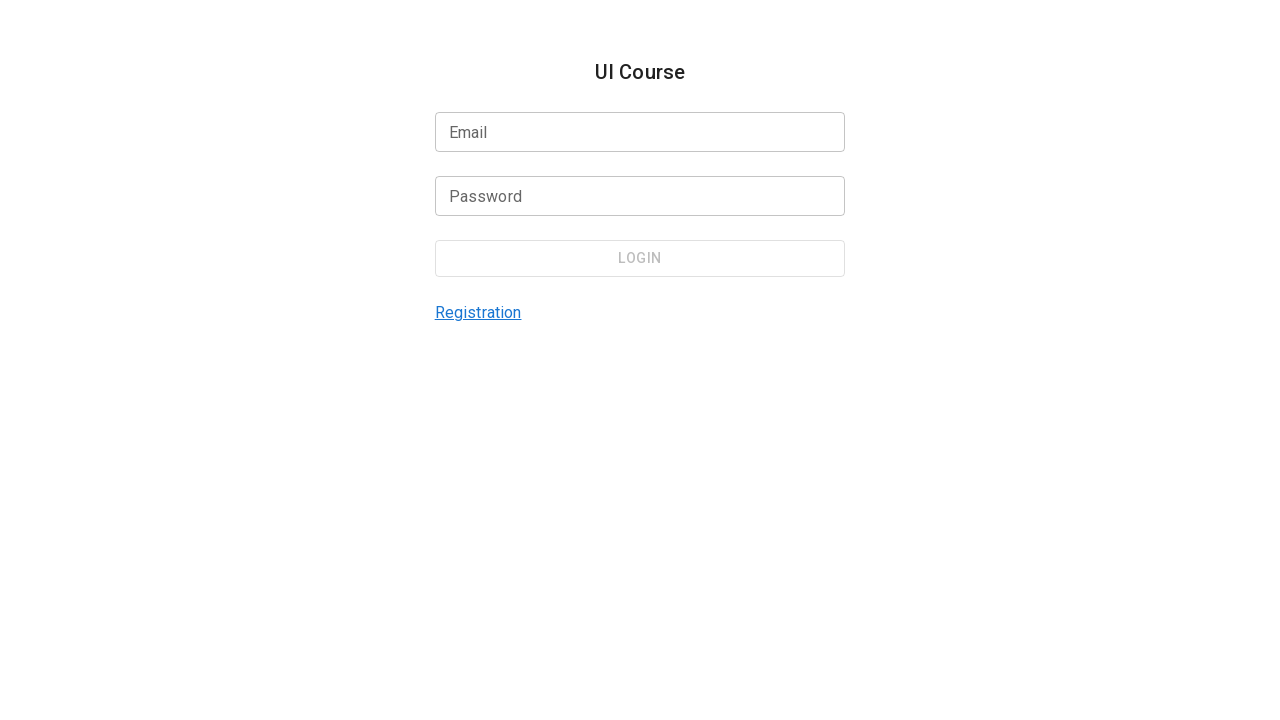